Adds an item to the checkout bag by clicking the ADD TO CART button

Starting URL: https://rahulshettyacademy.com/seleniumPractise/#/

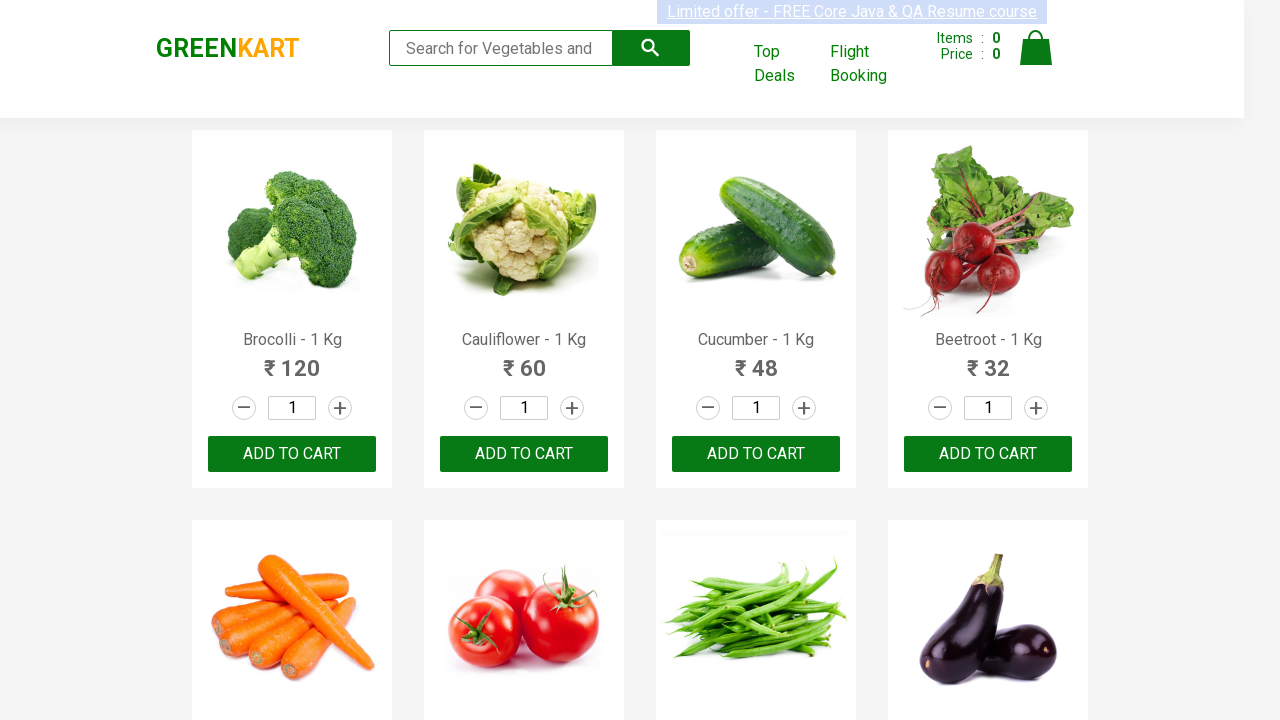

Waited for page to load with networkidle state
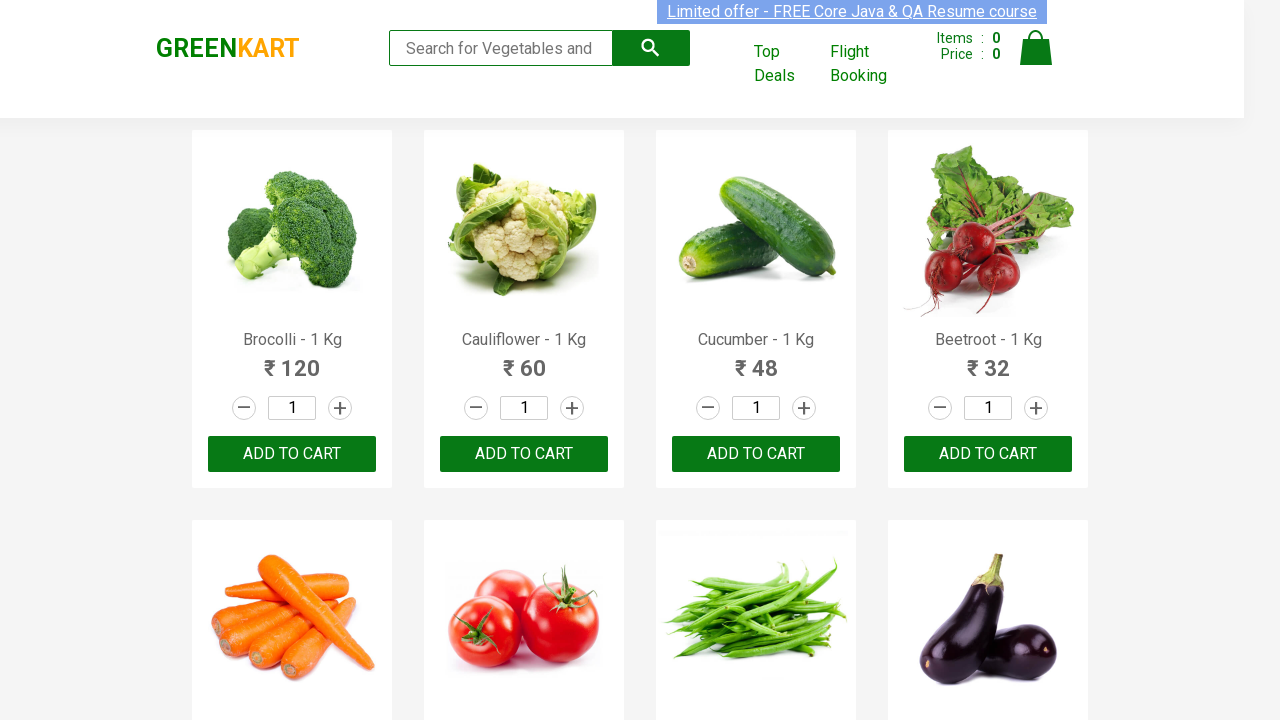

Waited for ADD TO CART buttons to load
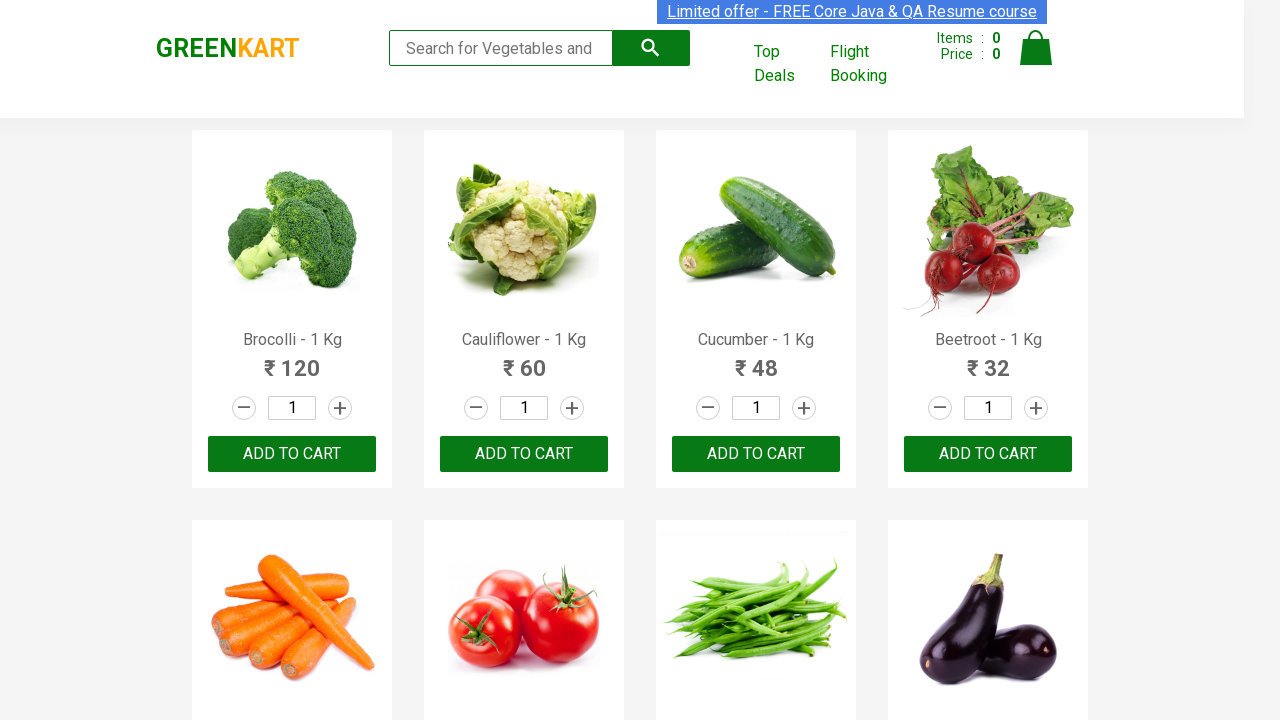

Clicked the first ADD TO CART button to add item to checkout bag at (292, 454) on button:has-text('ADD TO CART') >> nth=0
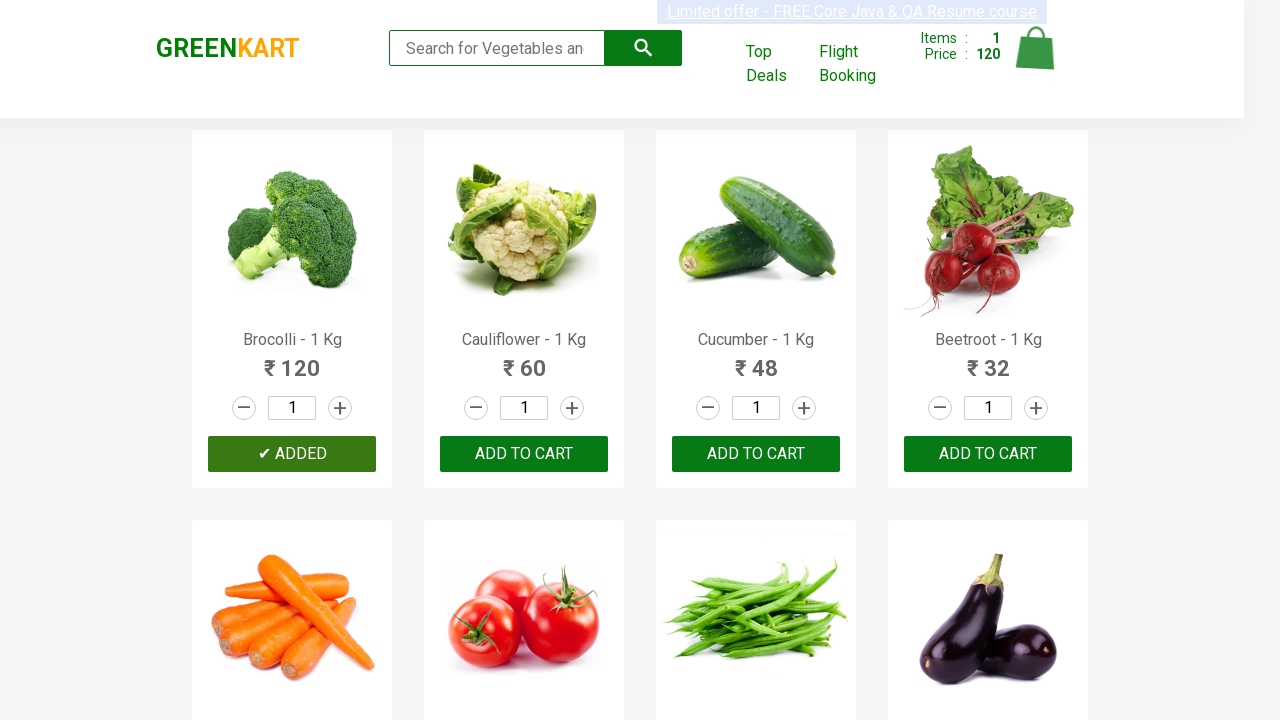

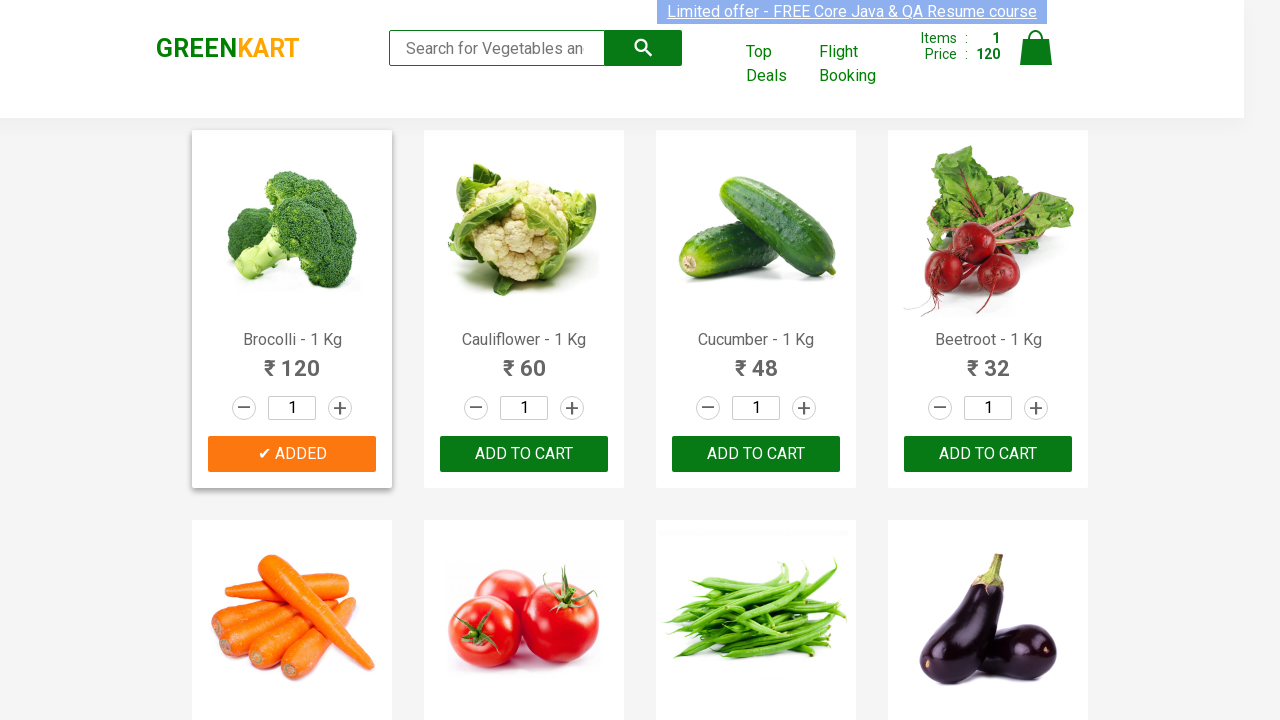